Tests dropdown selection functionality by selecting different currency options from a dropdown menu

Starting URL: https://rahulshettyacademy.com/dropdownsPractise/

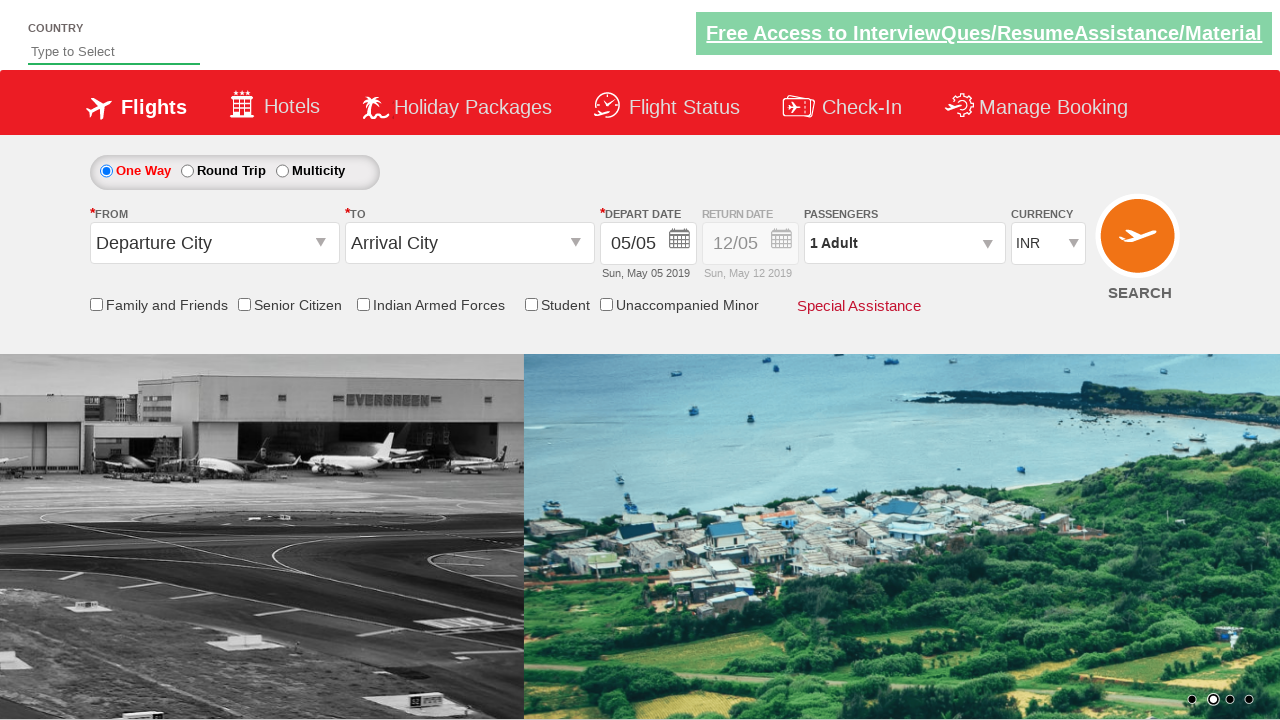

Located currency dropdown element
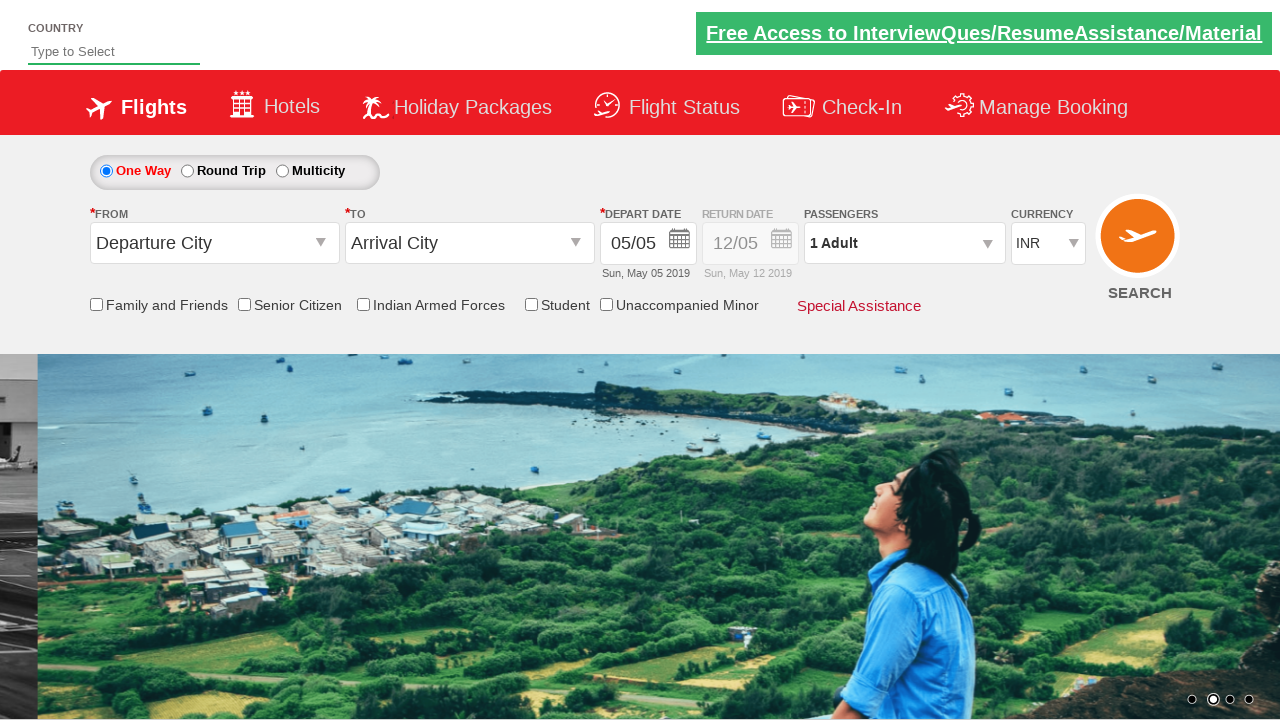

Selected third option (index 2) from currency dropdown on #ctl00_mainContent_DropDownListCurrency
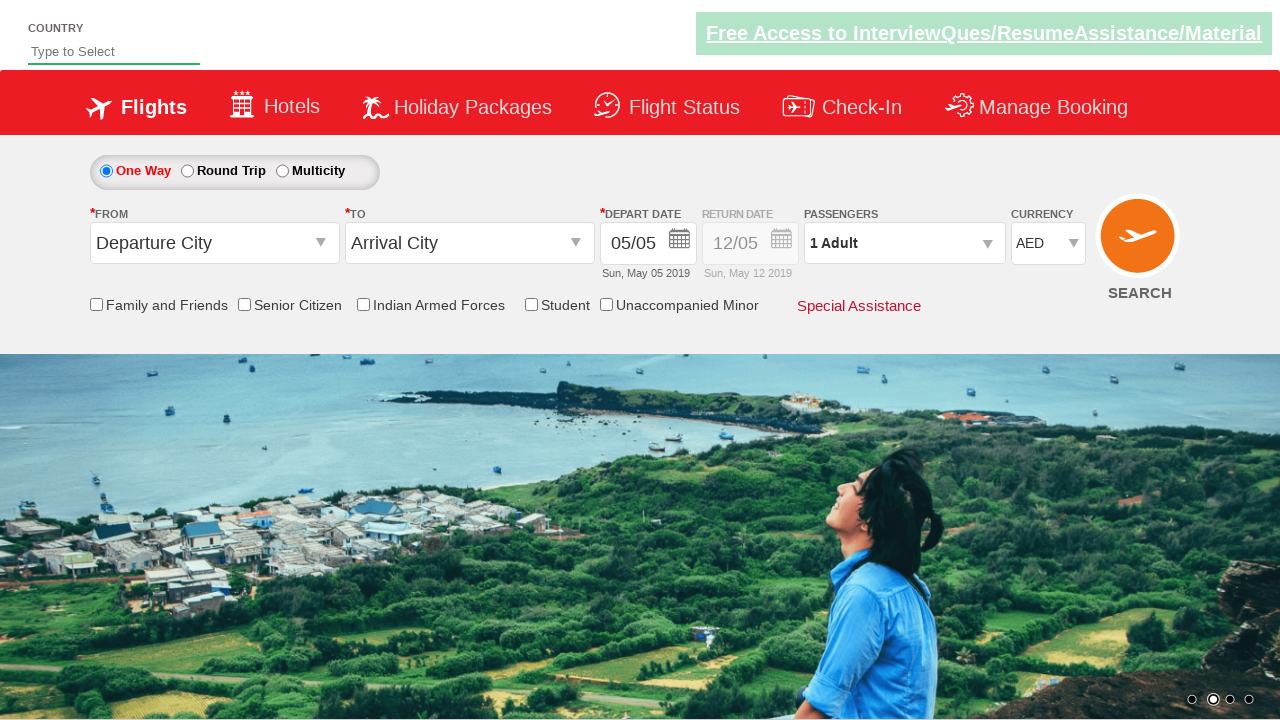

Waited 3 seconds for dropdown selection to take effect
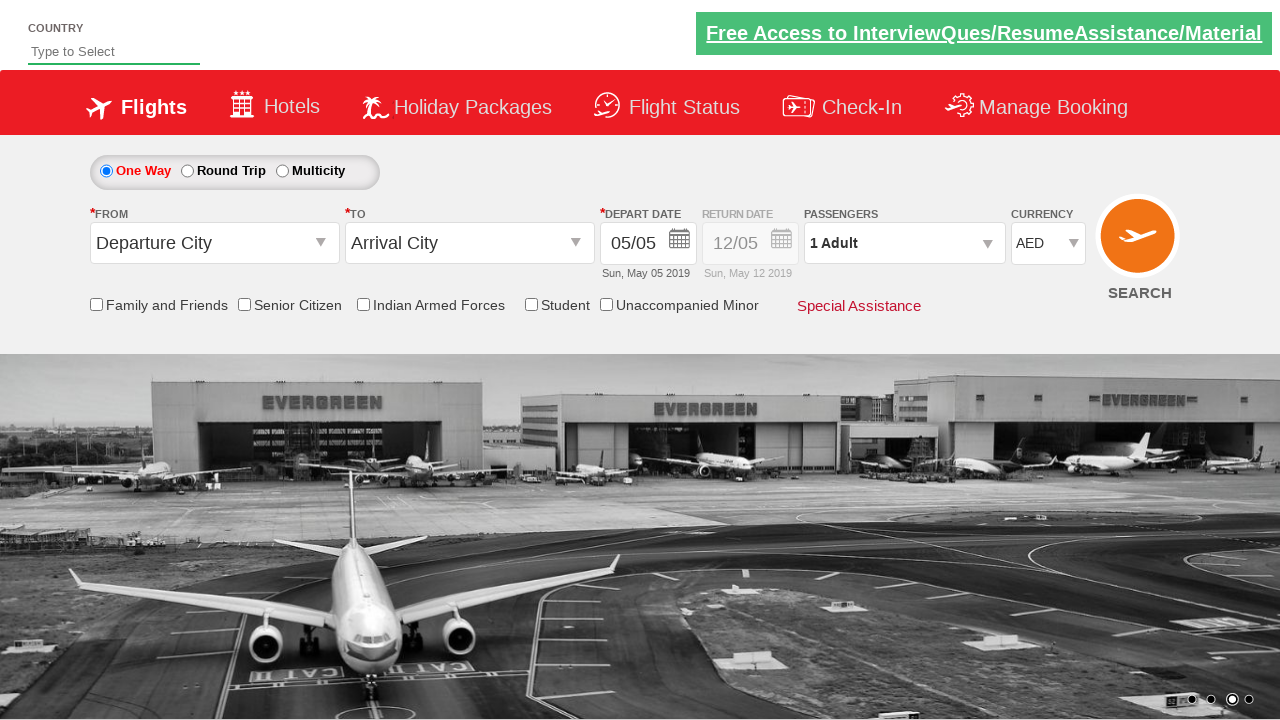

Retrieved selected option value from dropdown
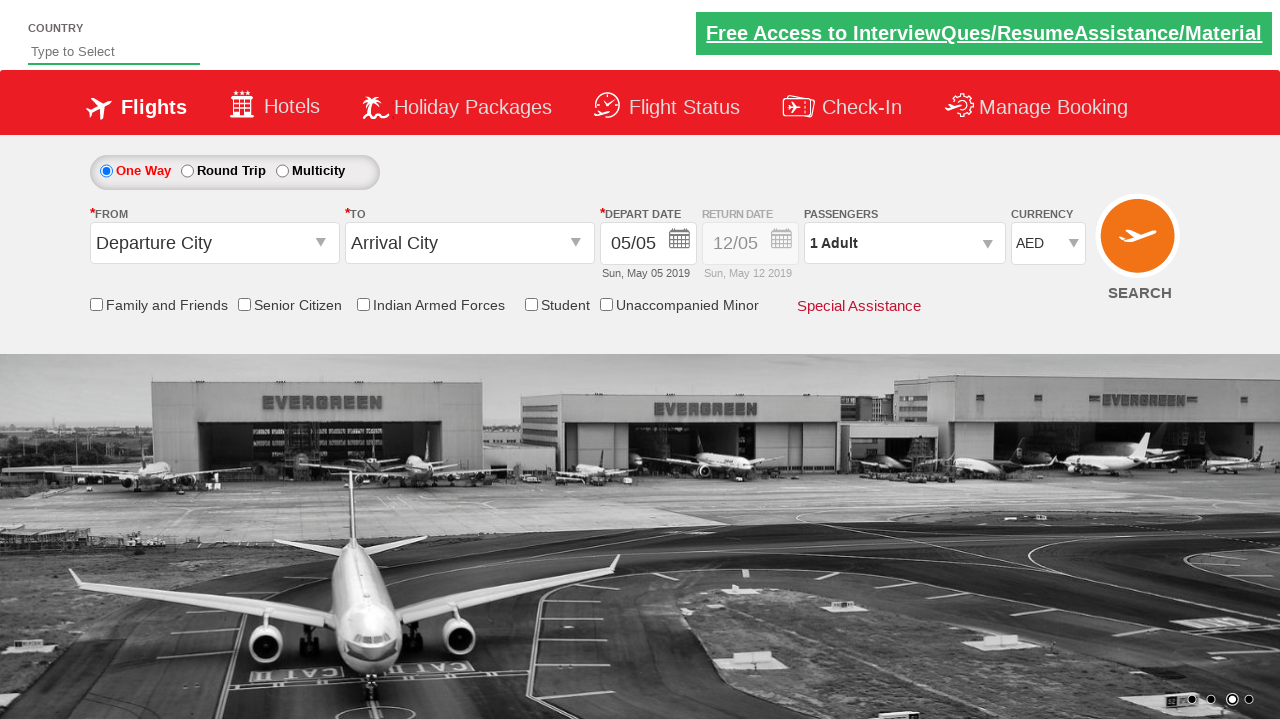

Printed selected currency option text
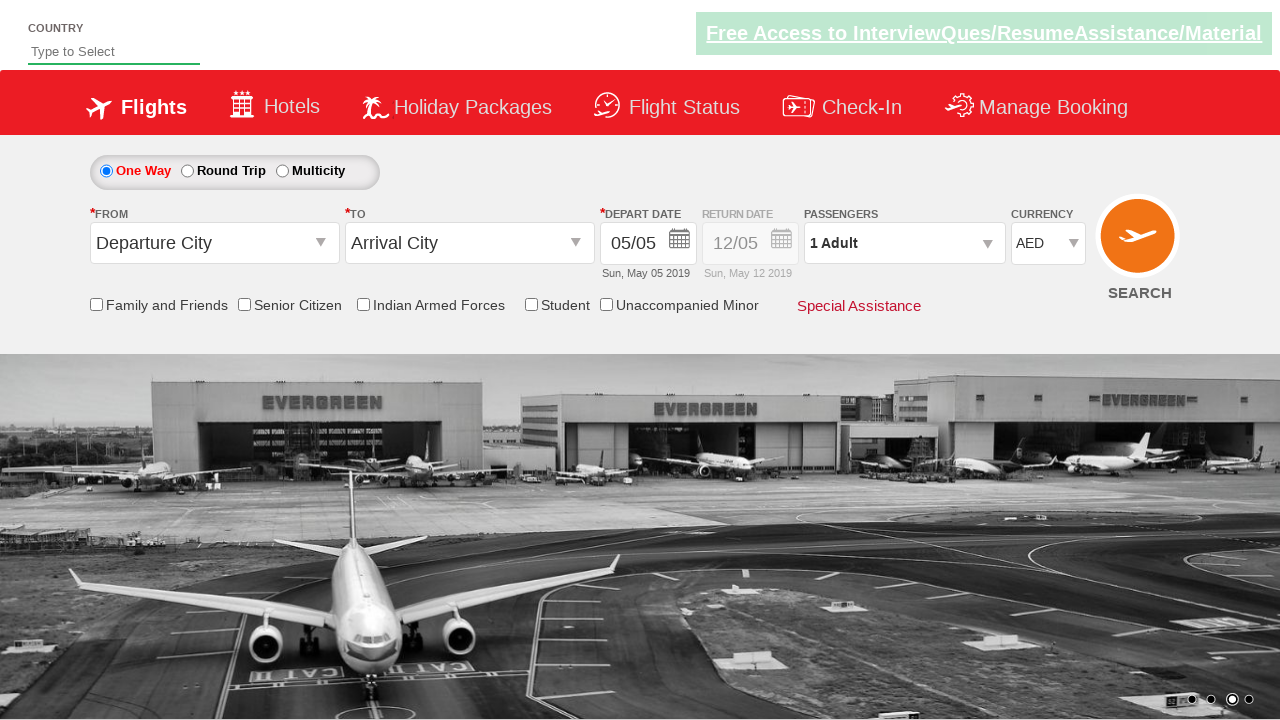

Selected fourth option (index 3) from currency dropdown on #ctl00_mainContent_DropDownListCurrency
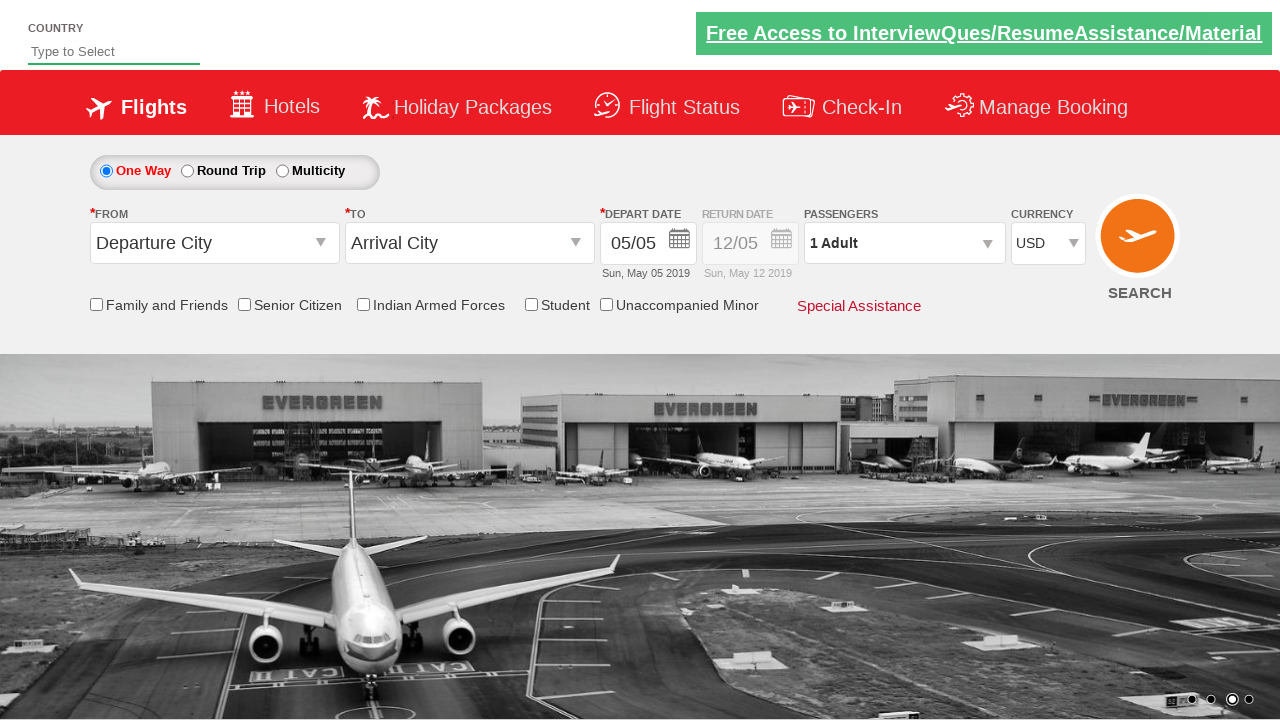

Waited 3 seconds for second dropdown selection to take effect
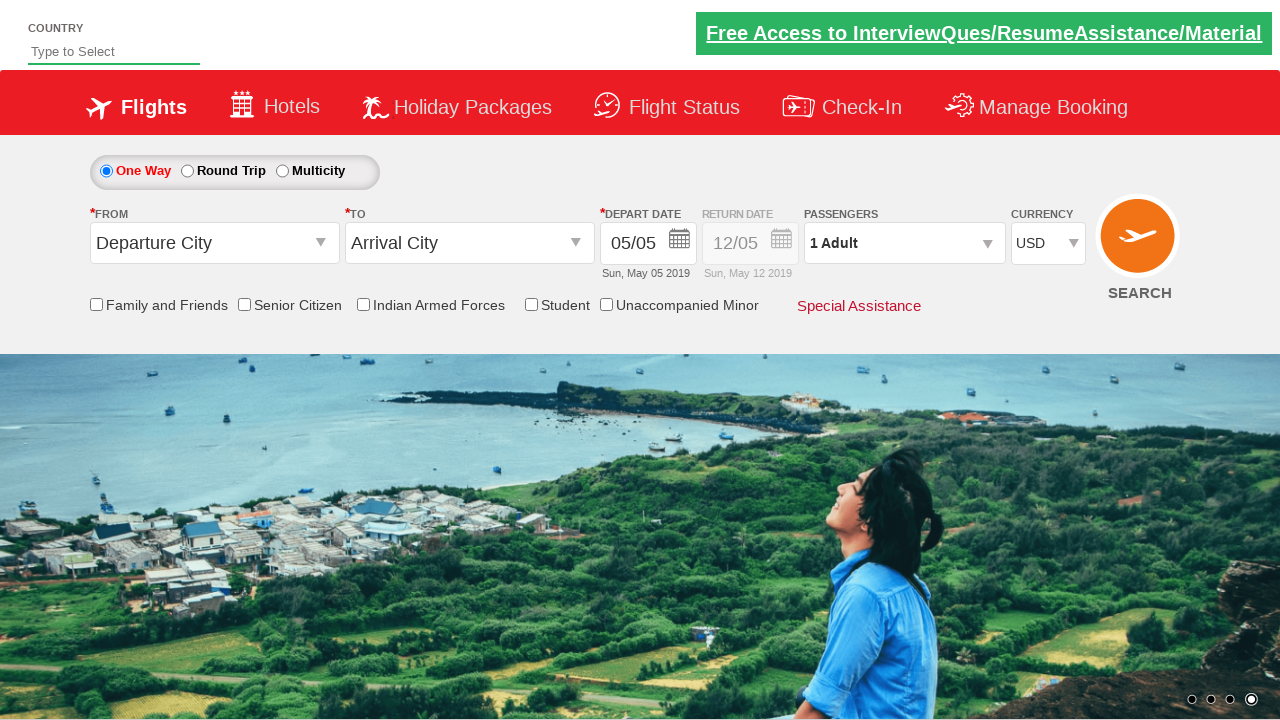

Printed newly selected currency option text
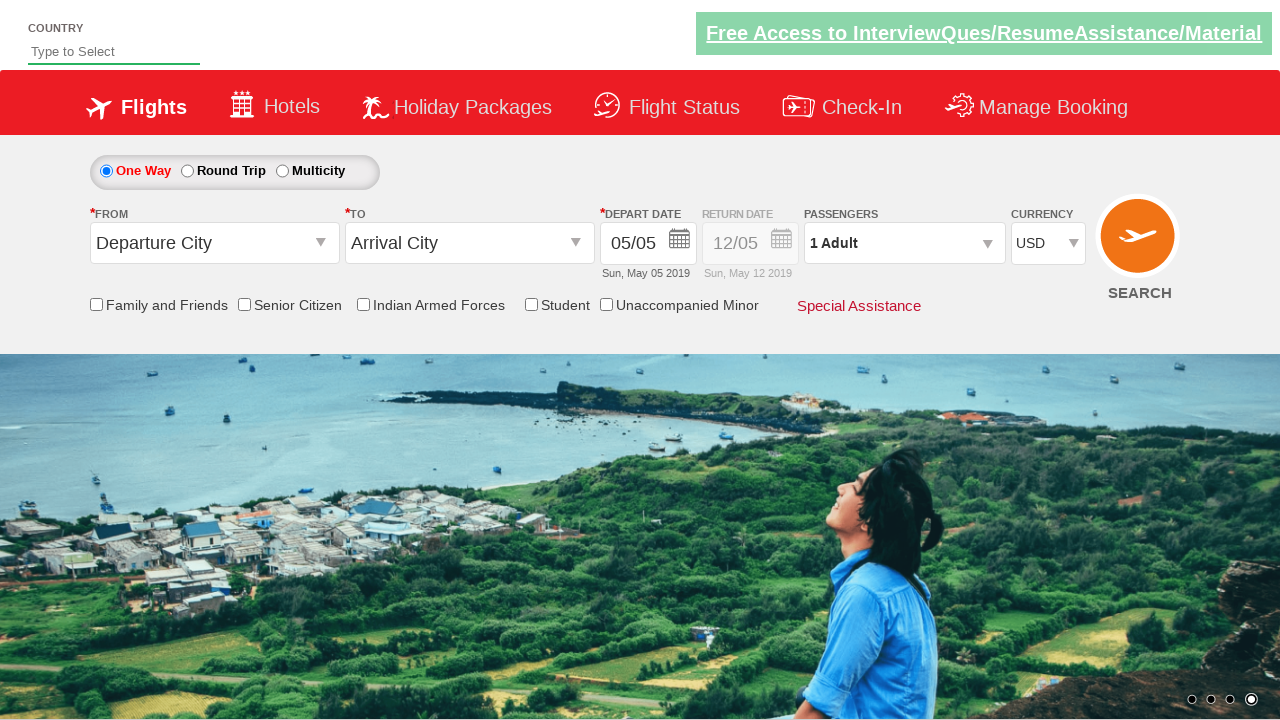

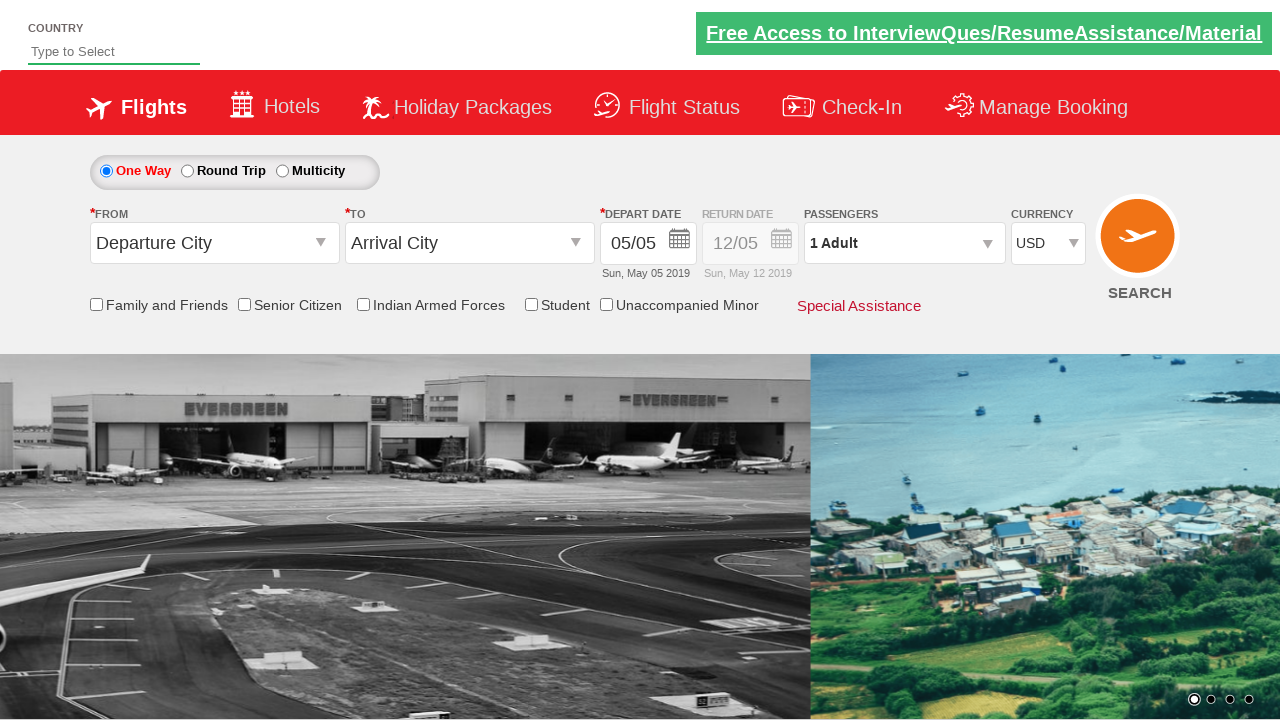